Tests scrolling functionality by scrolling to the footer element and verifying scroll position changes

Starting URL: https://webdriver.io/

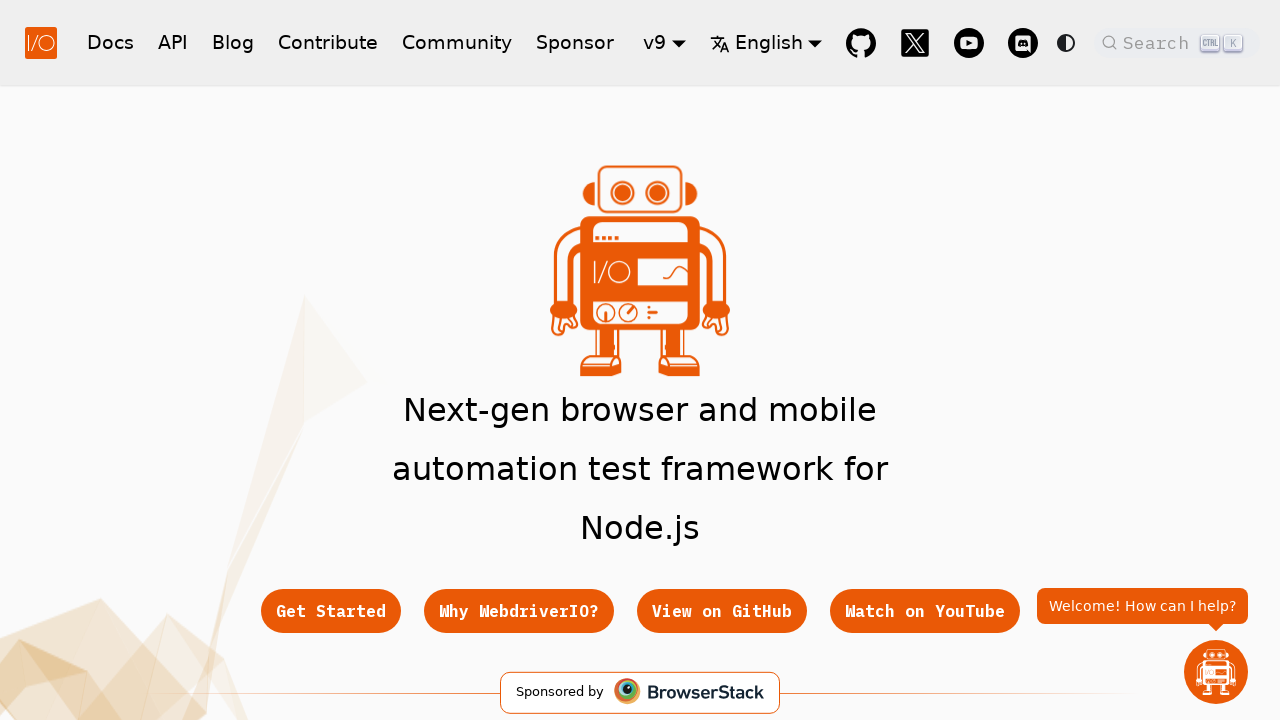

Evaluated initial scroll position at top of page
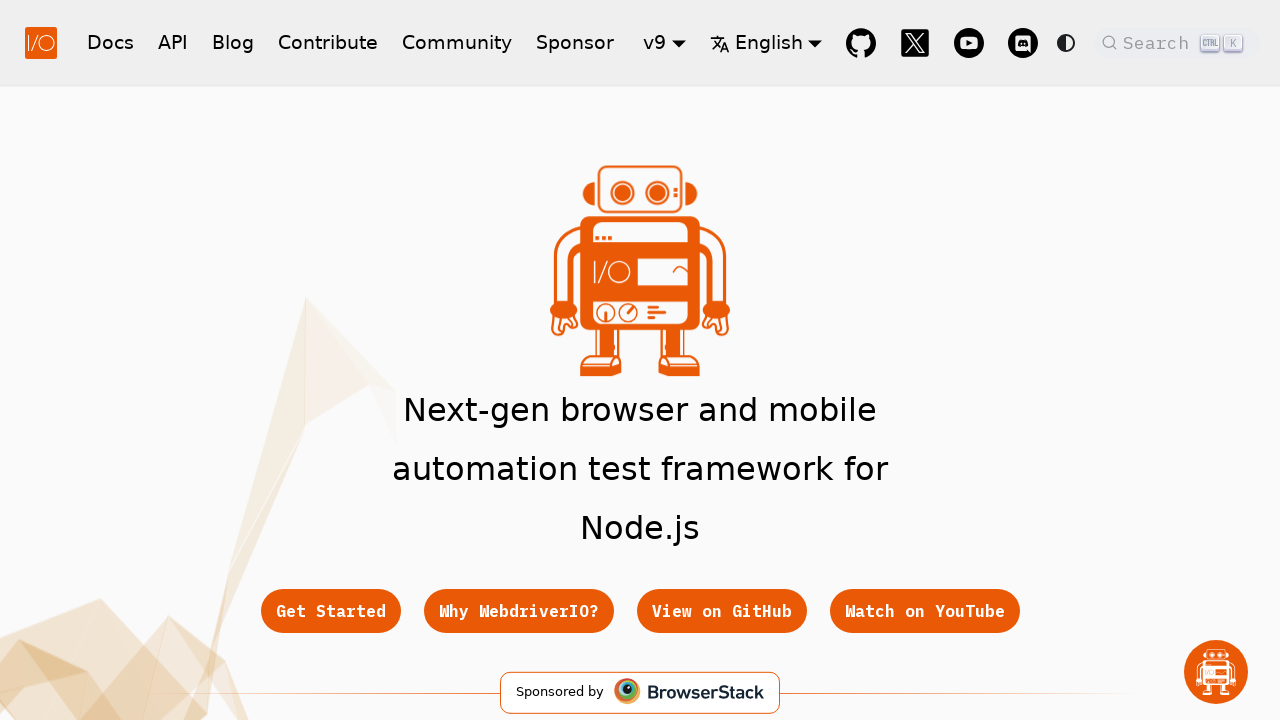

Scrolled footer element into view
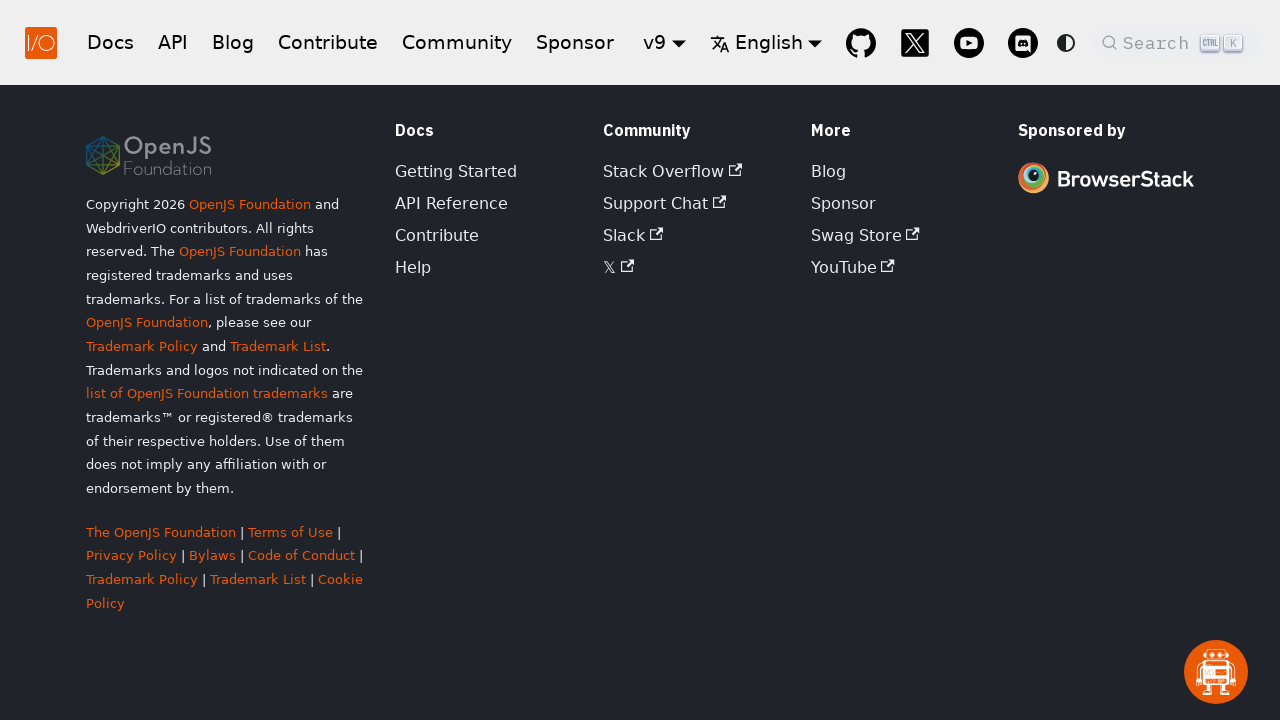

Evaluated new scroll position after scrolling to footer
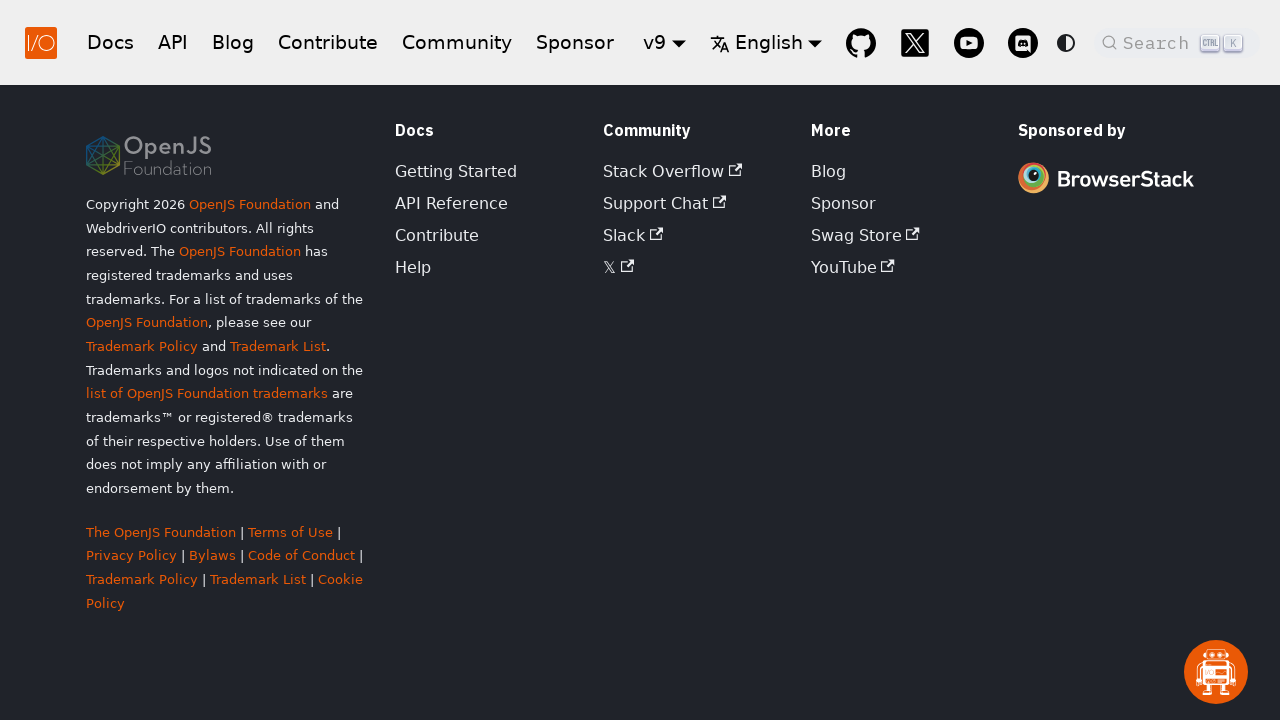

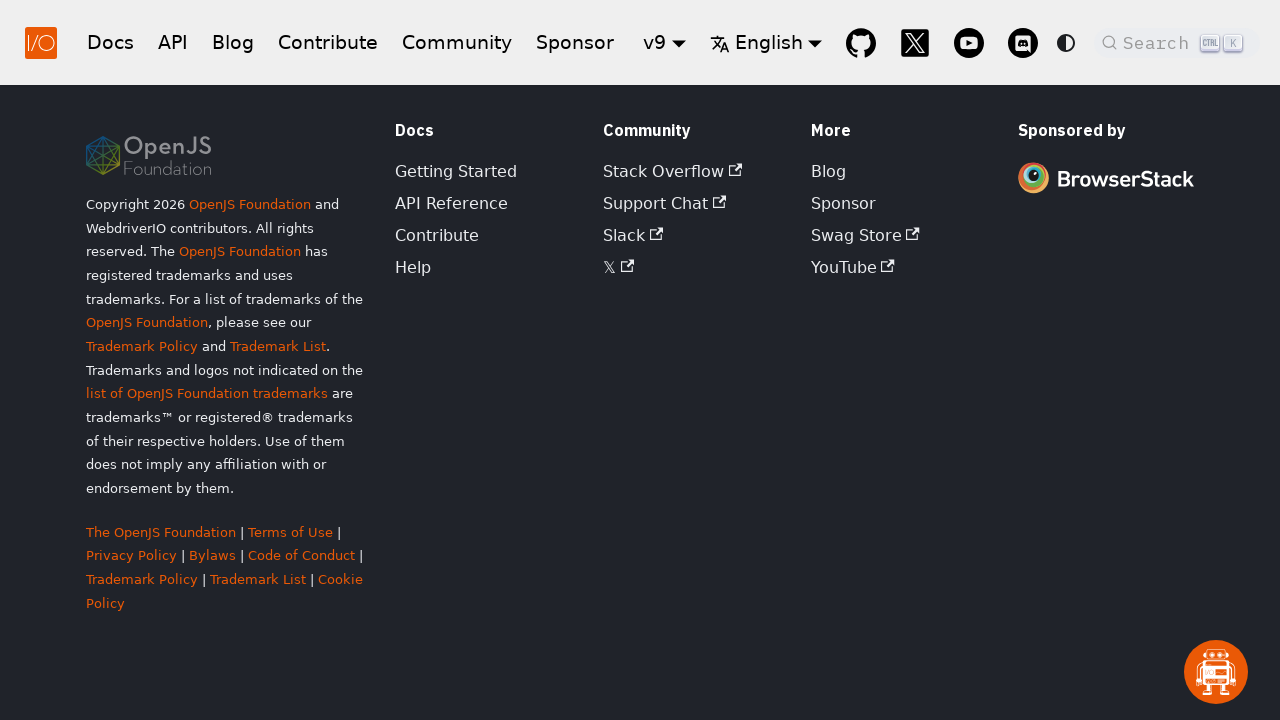